Tests an e-commerce flow by adding multiple items to cart, applying a promo code, and proceeding to place order

Starting URL: https://rahulshettyacademy.com/seleniumPractise/#/

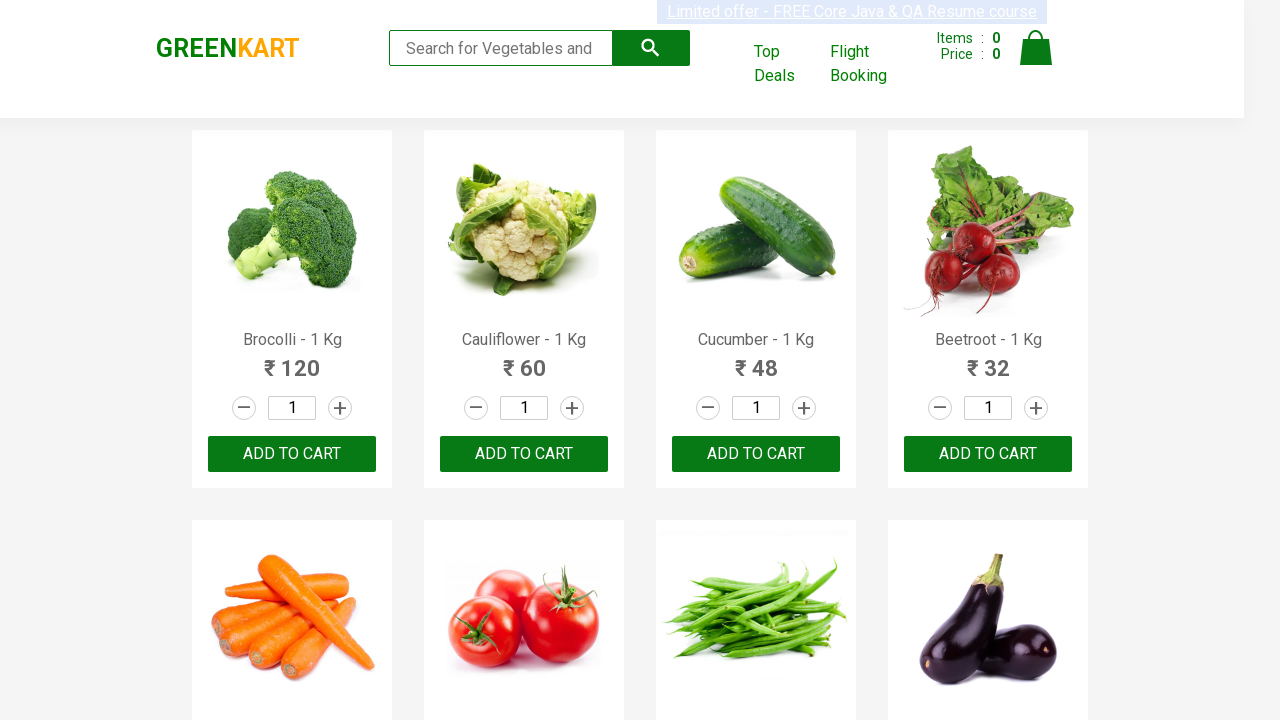

Navigated to e-commerce practice website
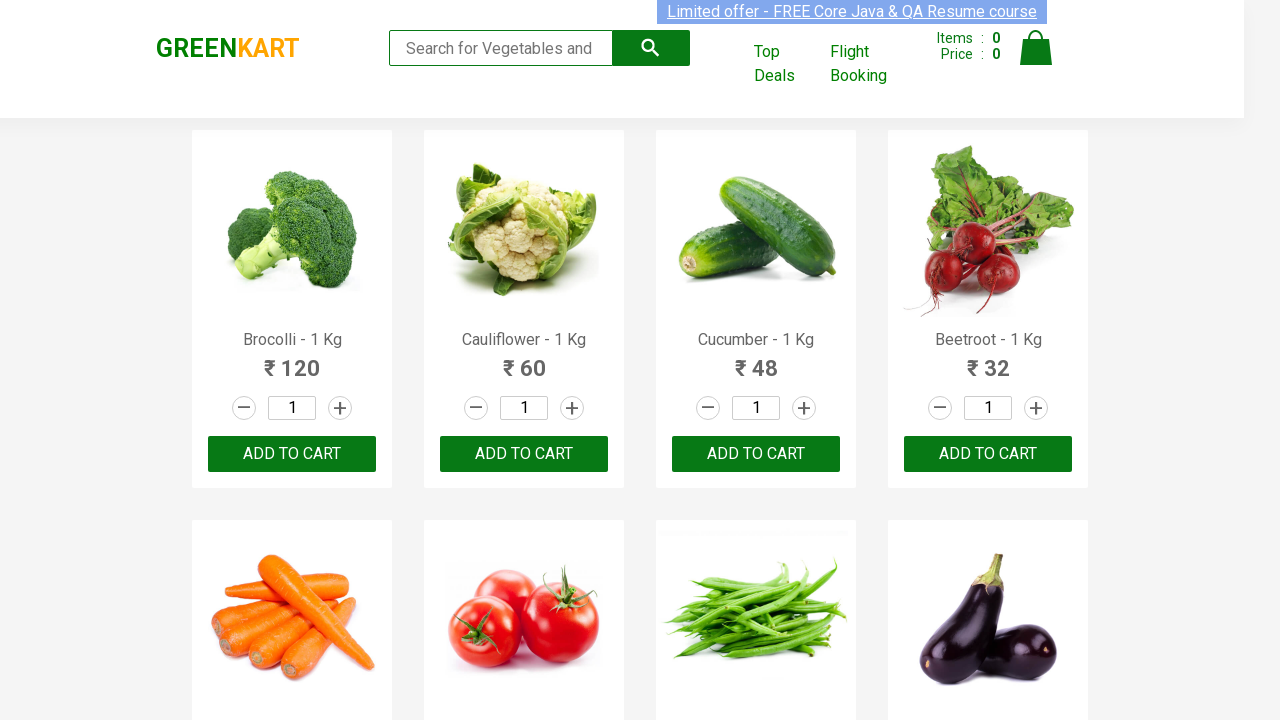

Retrieved all product names from the page
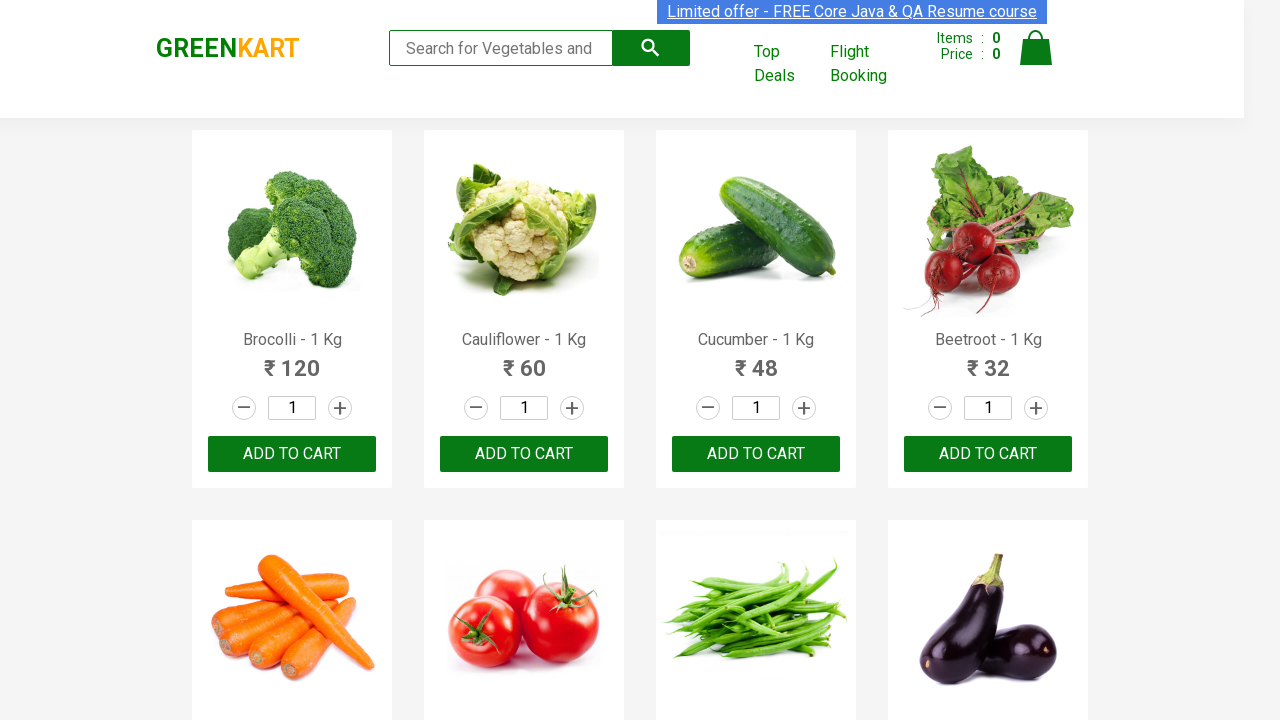

Added 'Brocolli' to cart at (292, 454) on xpath=//div[@class='product-action']/button[@type='button'] >> nth=0
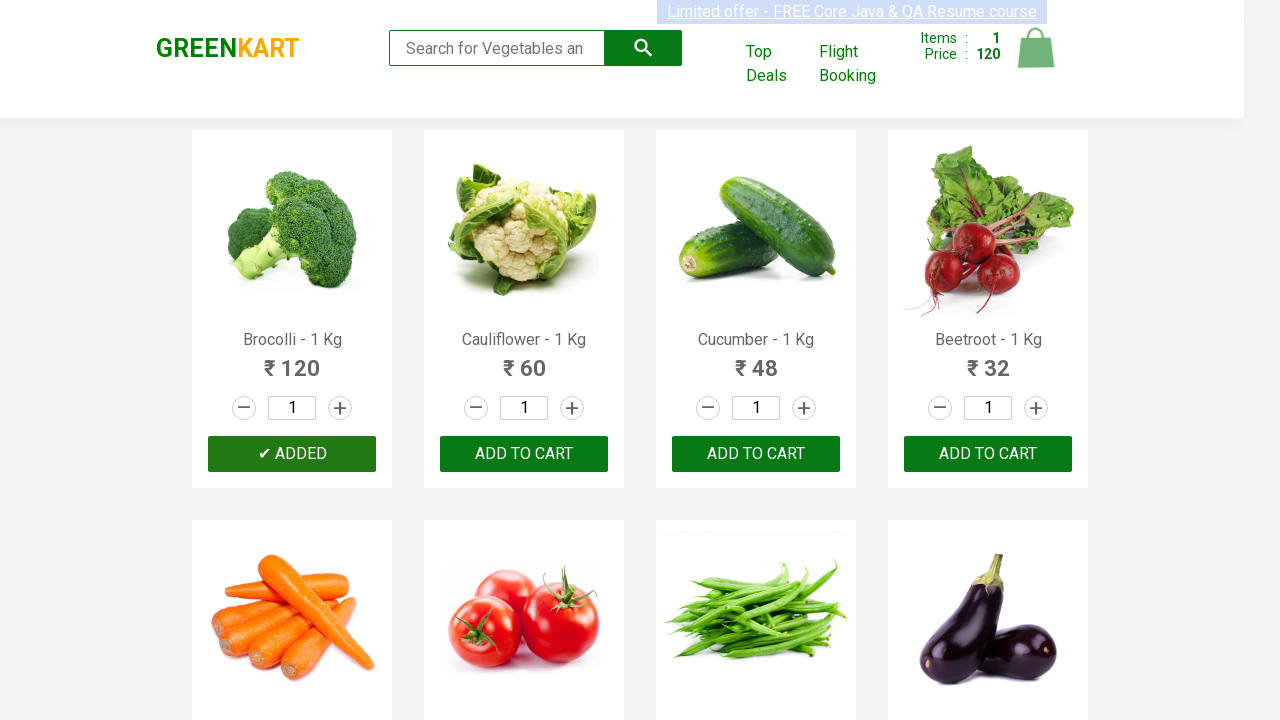

Added 'Cucumber' to cart at (756, 454) on xpath=//div[@class='product-action']/button[@type='button'] >> nth=2
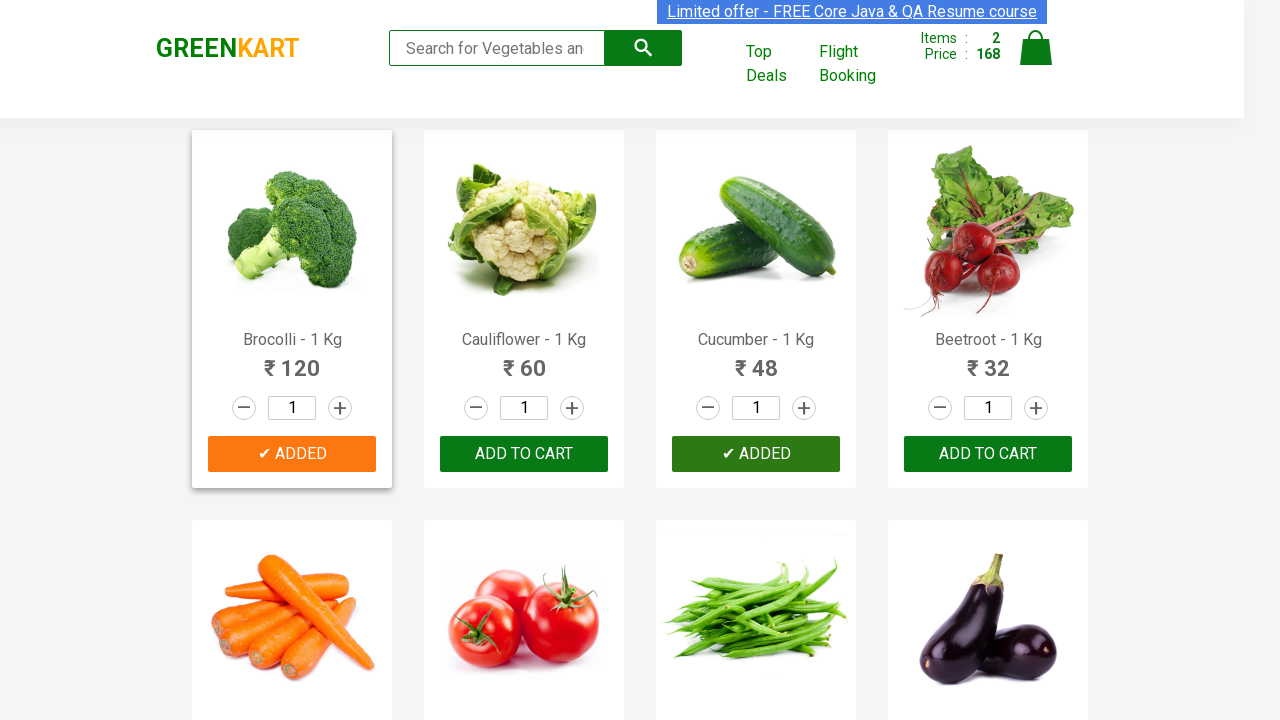

Added 'Tomato' to cart at (524, 360) on xpath=//div[@class='product-action']/button[@type='button'] >> nth=5
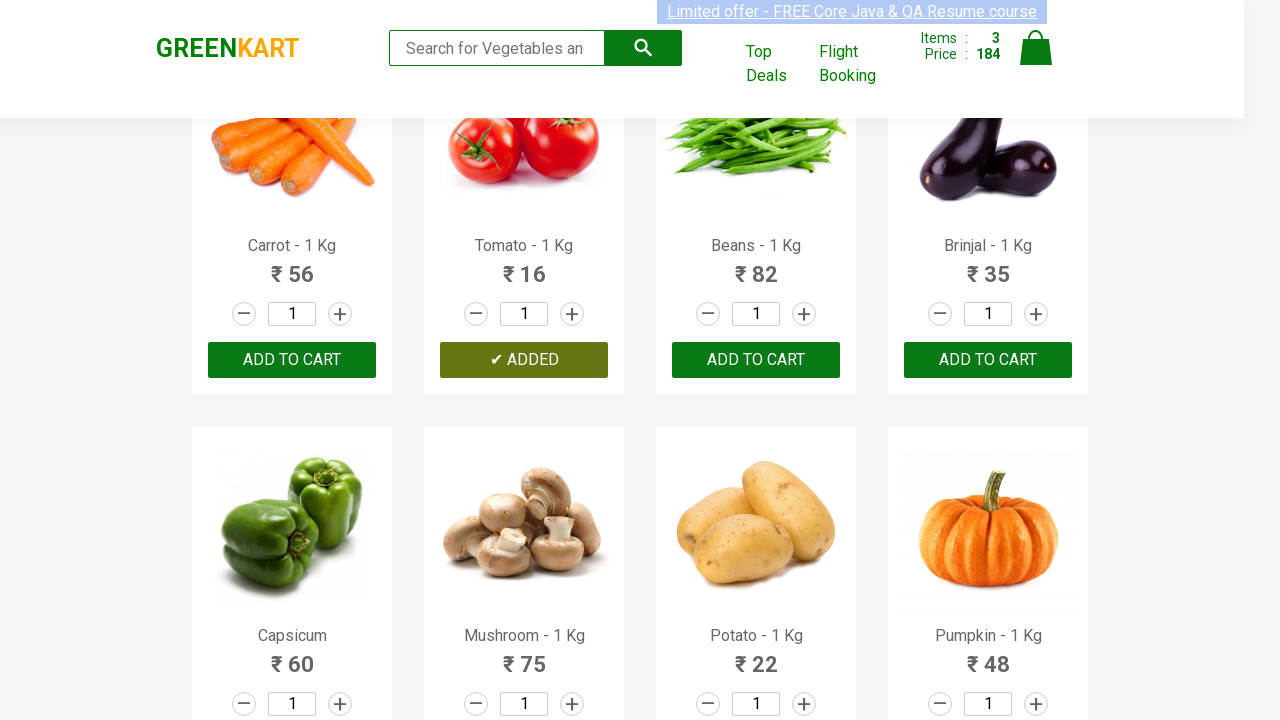

Added 'Beans' to cart at (756, 360) on xpath=//div[@class='product-action']/button[@type='button'] >> nth=6
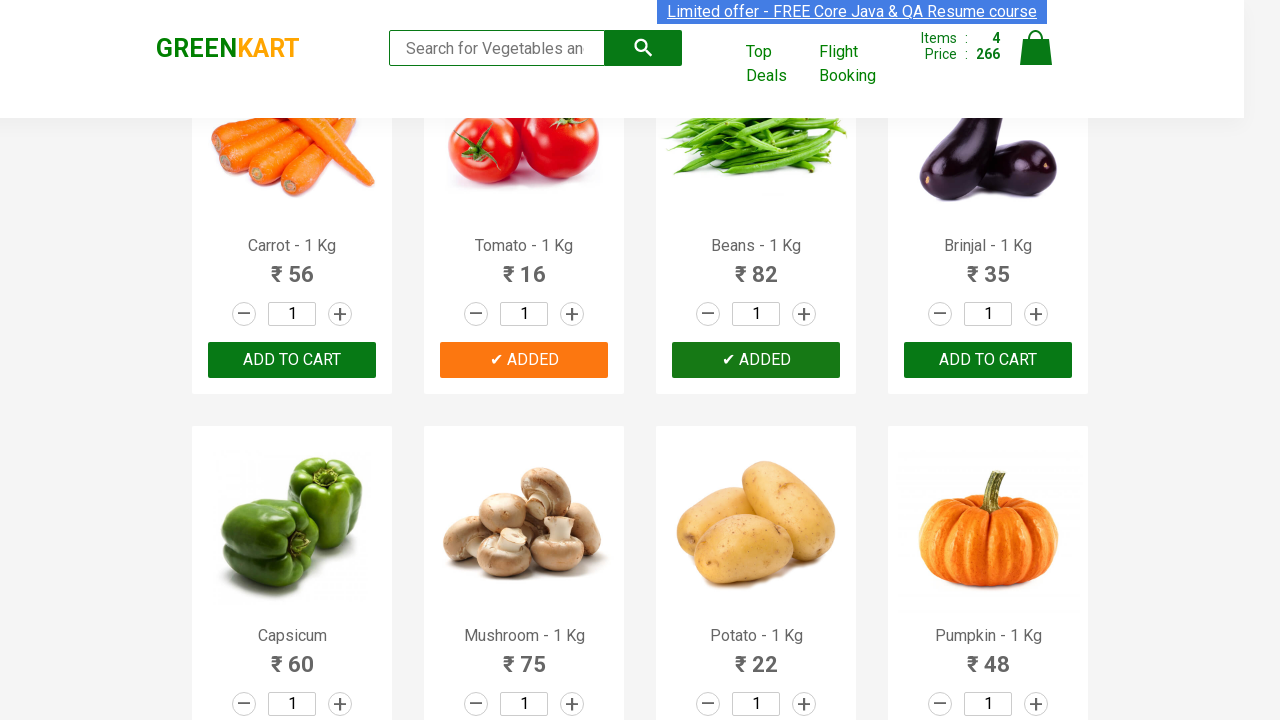

Clicked on cart icon at (1036, 48) on xpath=//img[@alt='Cart']
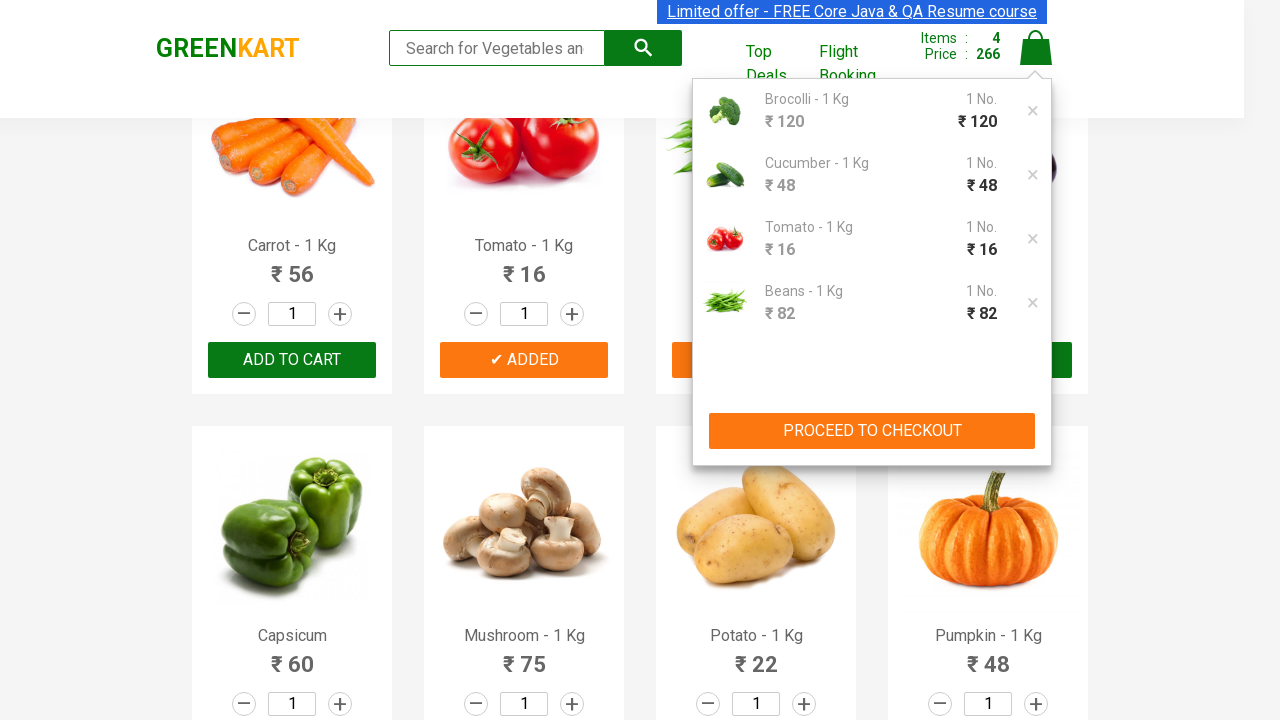

Clicked 'PROCEED TO CHECKOUT' button at (872, 431) on xpath=//div[@class='action-block']/button[text()='PROCEED TO CHECKOUT']
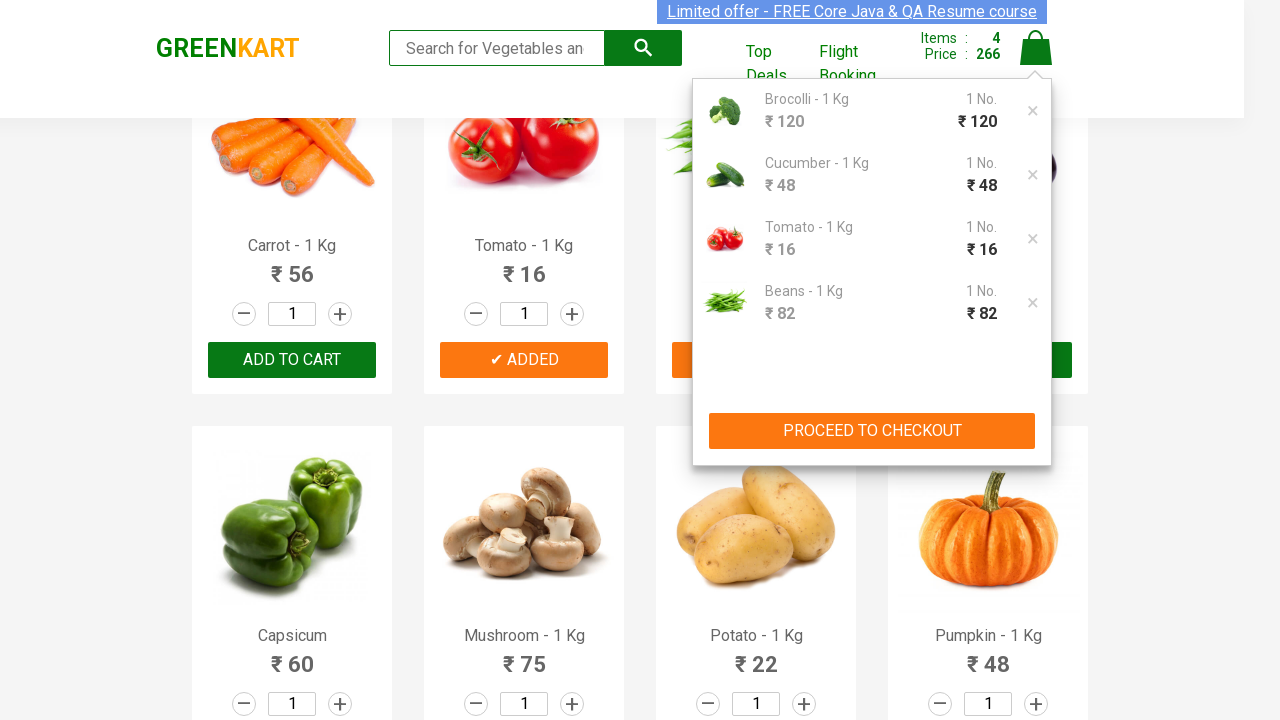

Entered promo code 'rahulshettyacademy' on //input[@class='promoCode']
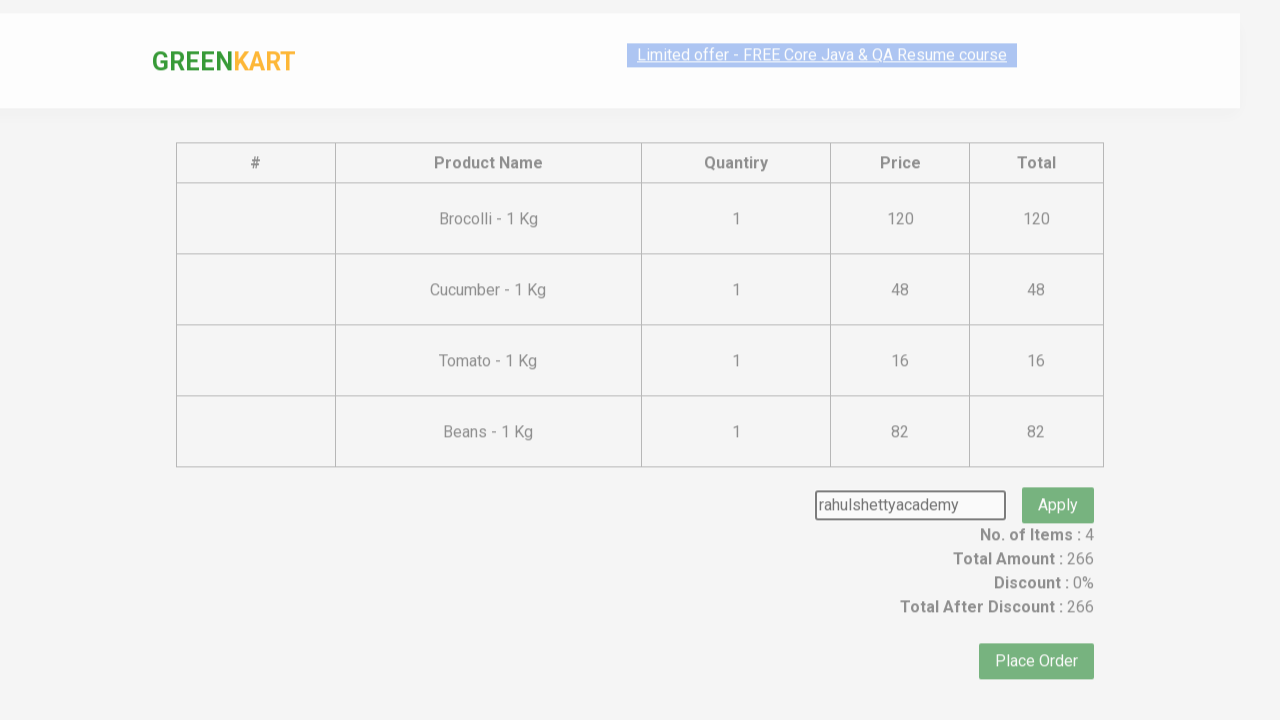

Clicked button to apply promo code at (1058, 480) on xpath=//button[@class='promoBtn']
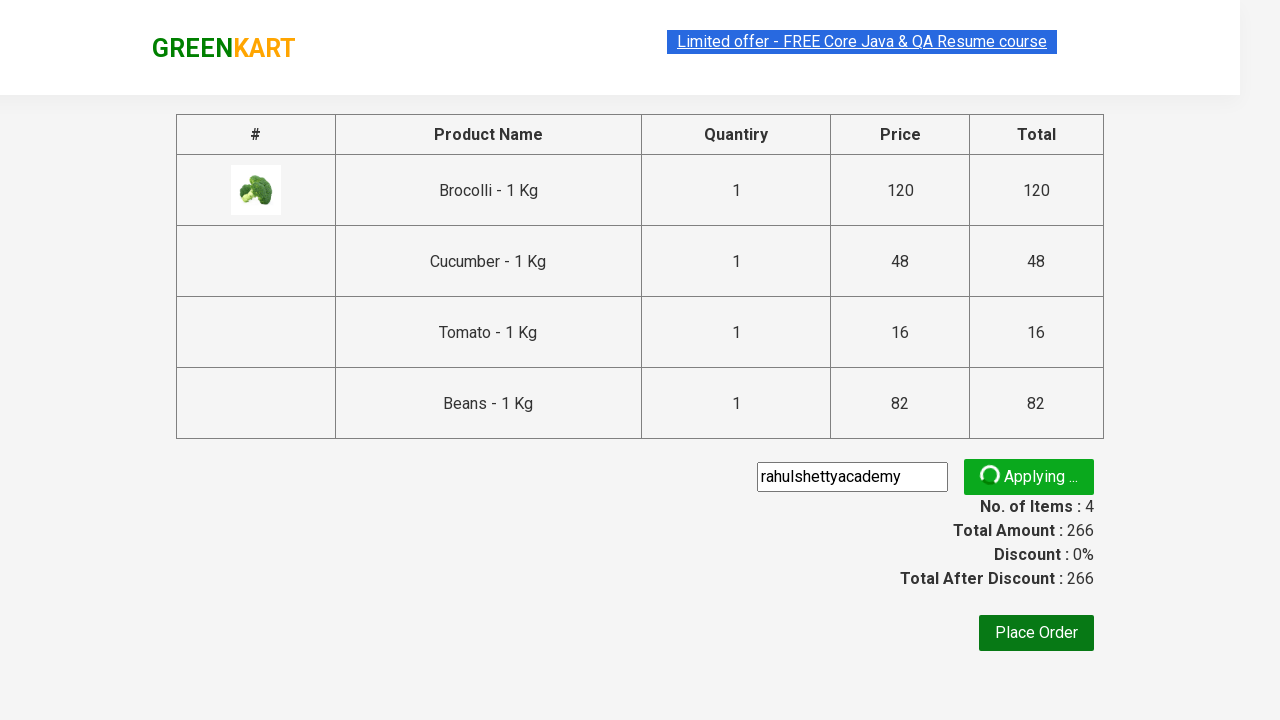

Promo code validation message appeared
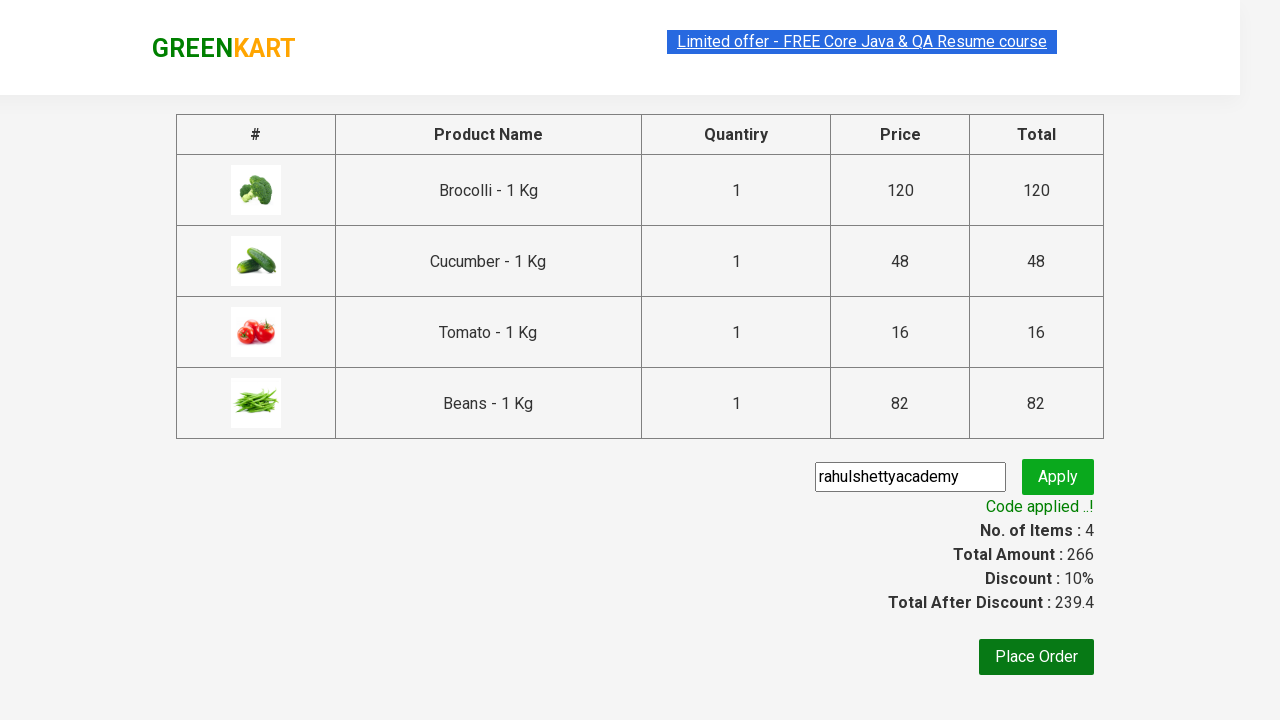

Retrieved promo validation message: 'Code applied ..!'
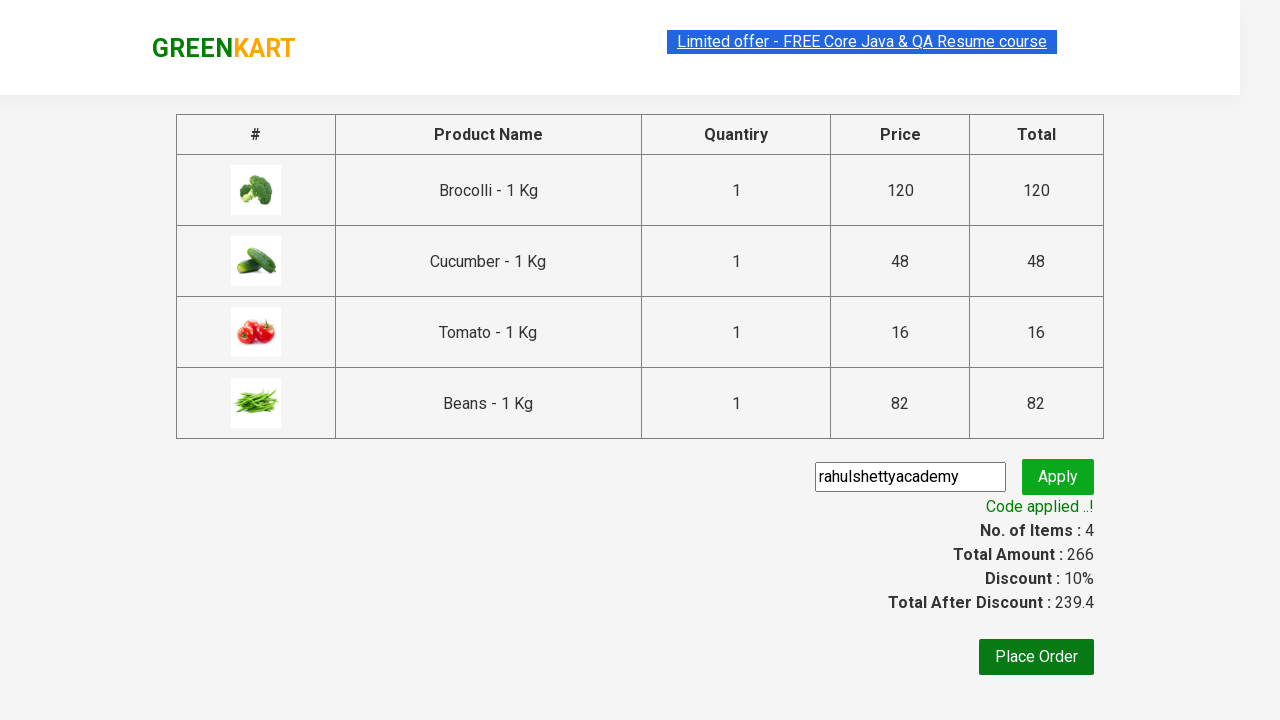

Promo code verified and clicked 'Place Order' button at (1036, 657) on xpath=//button[text()='Place Order']
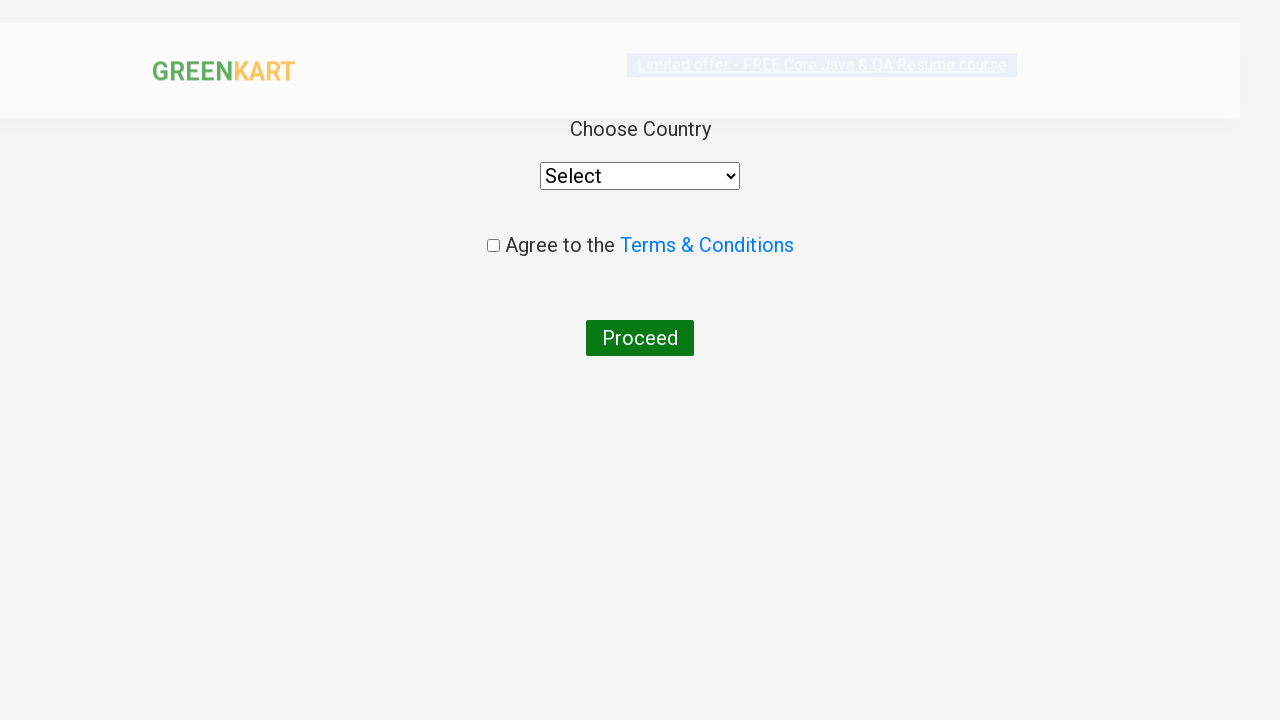

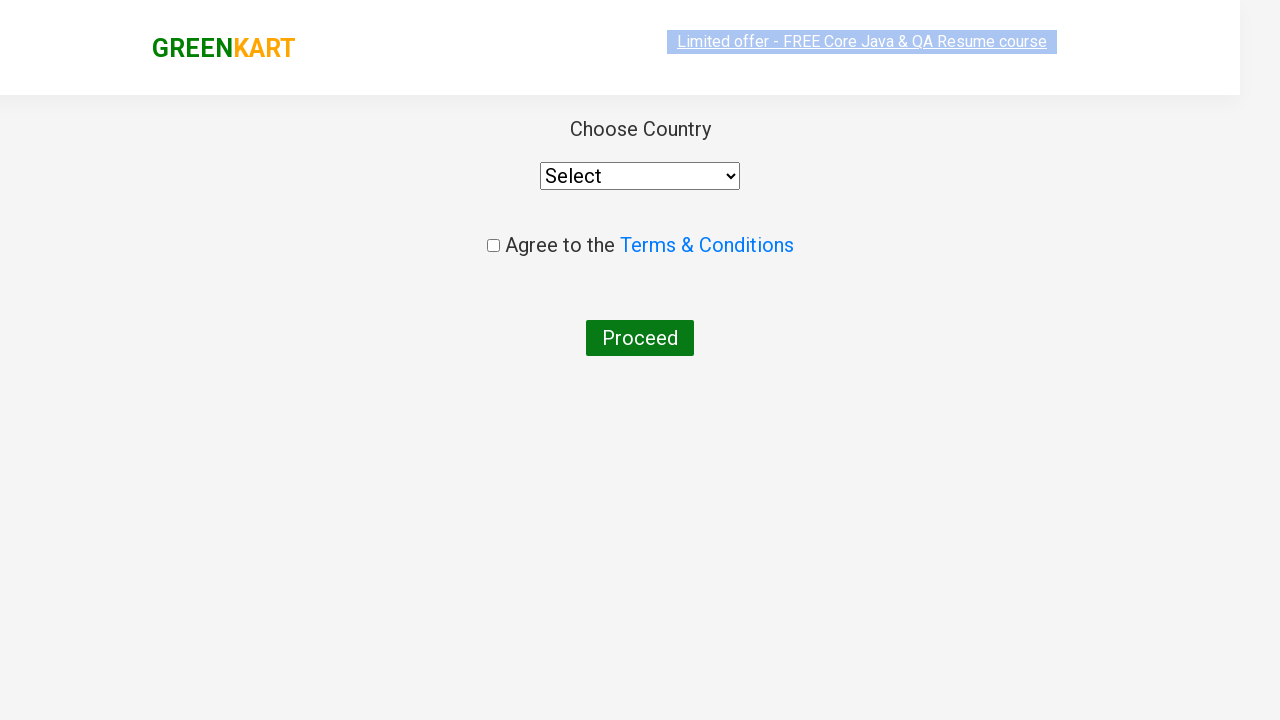